Tests typing into a prompt alert by clicking a button, entering text in the prompt, and accepting it

Starting URL: https://kitchen.applitools.com/ingredients/alert

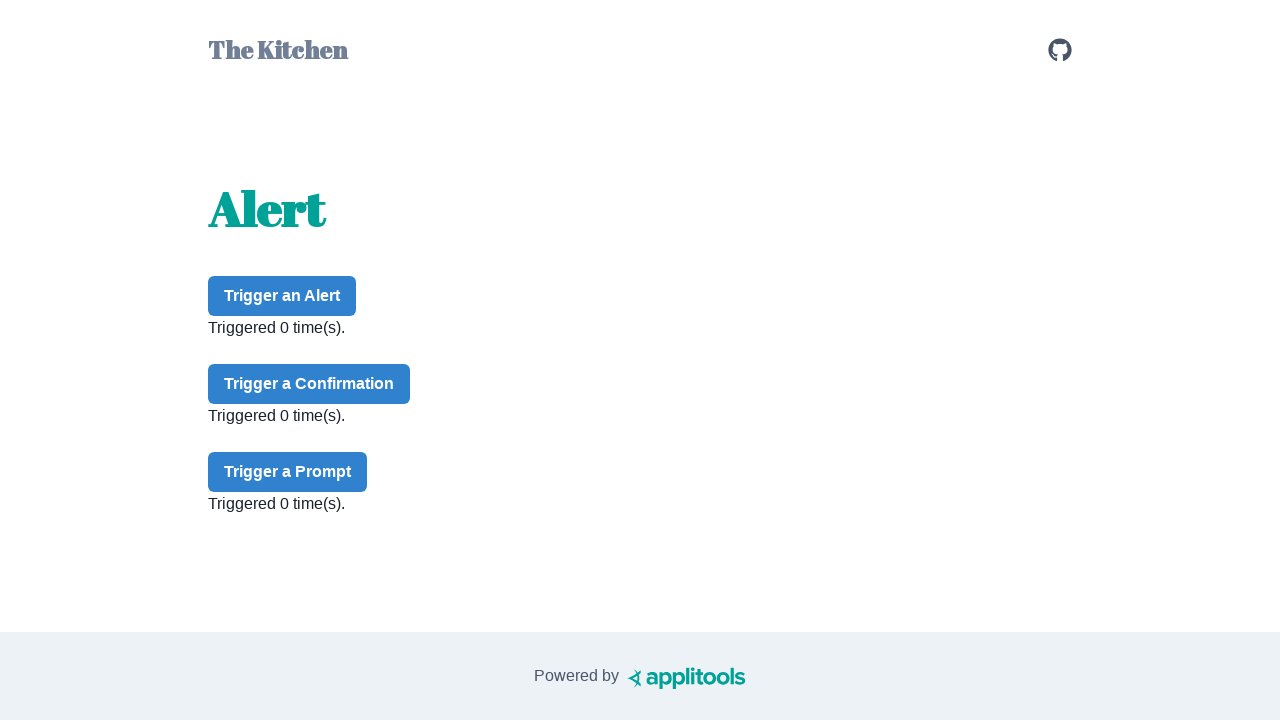

Set up dialog handler to accept prompt with text 'nachos'
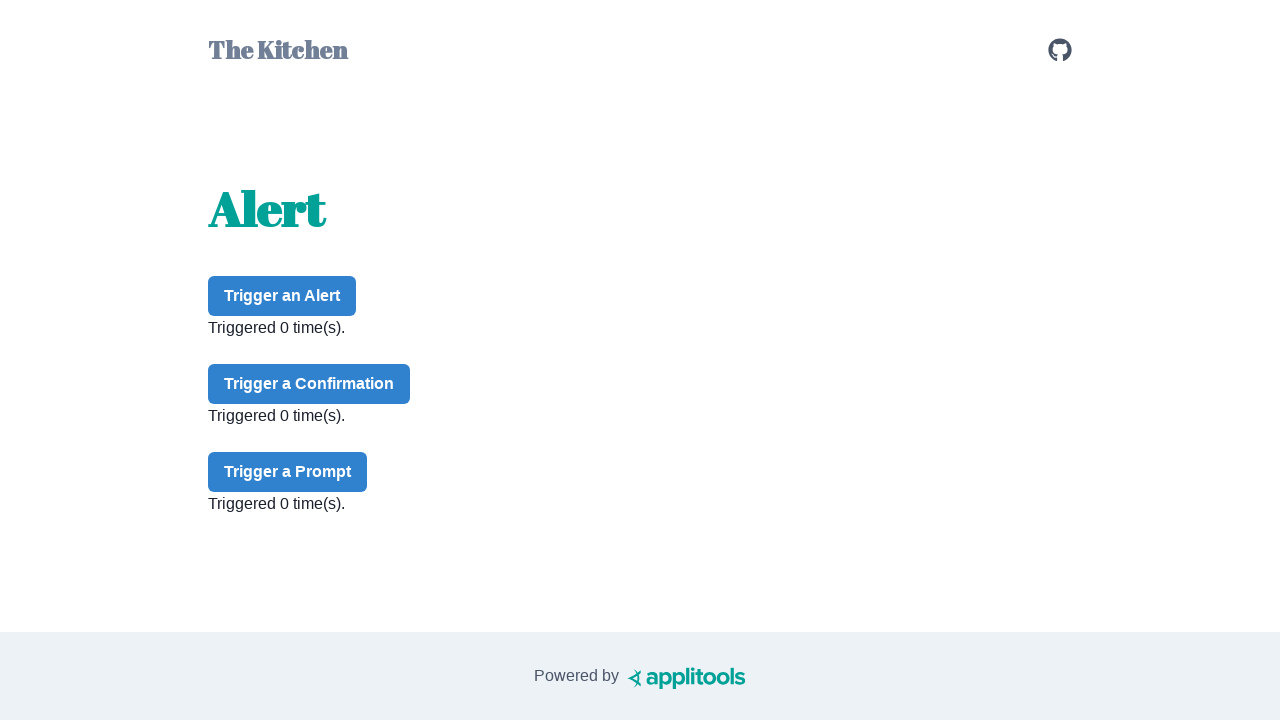

Clicked prompt button to trigger alert at (288, 472) on #prompt-button
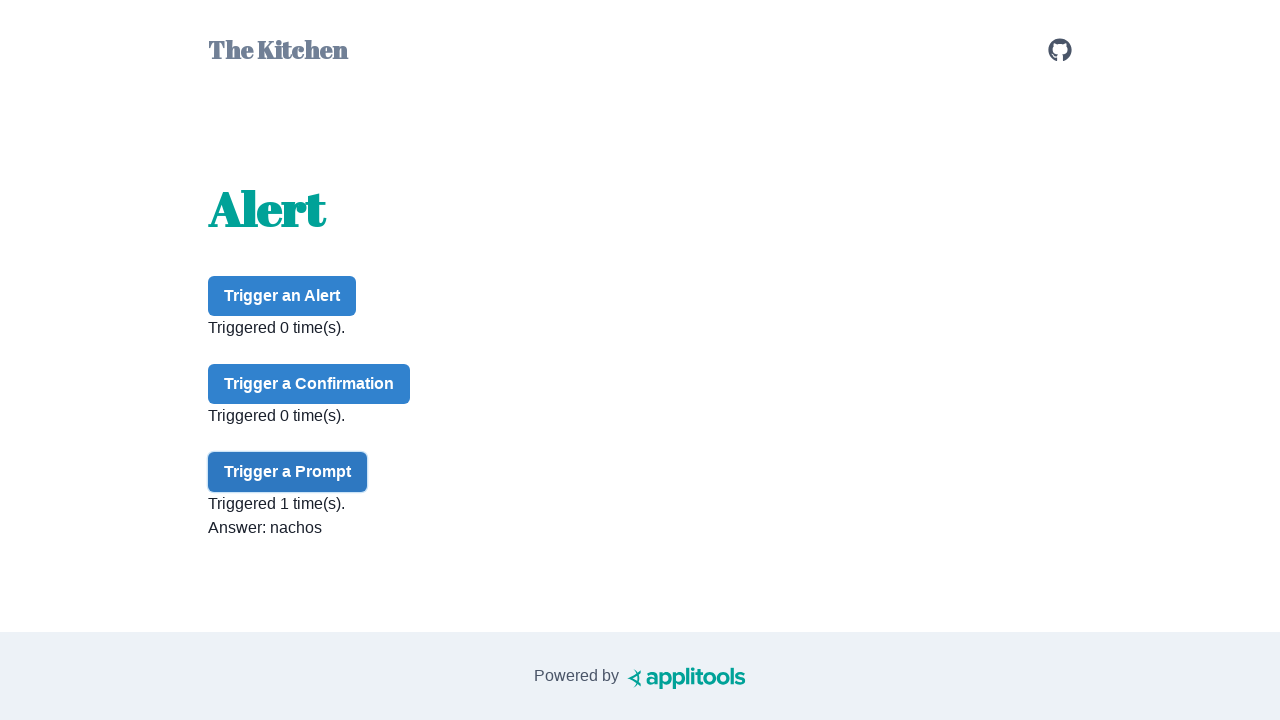

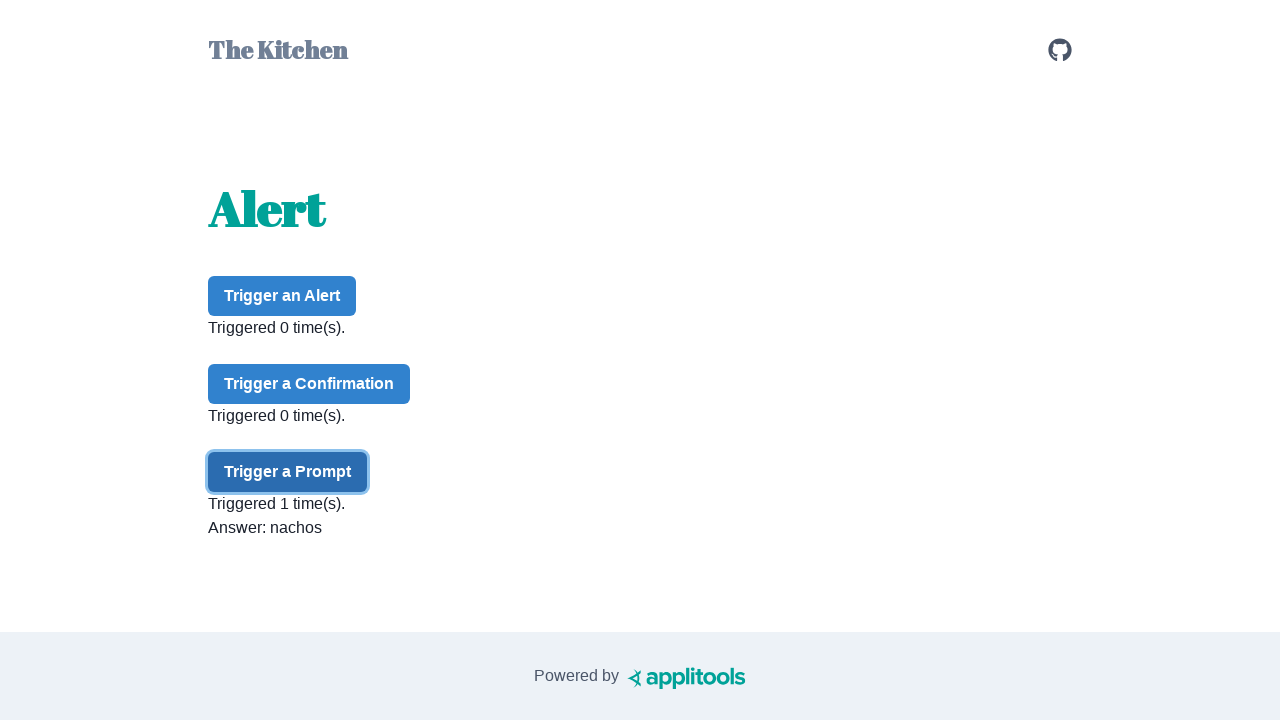